Tests multiple select dropdown functionality by selecting multiple options from a list

Starting URL: https://only-testing-blog.blogspot.com/2014/01/textbox.html

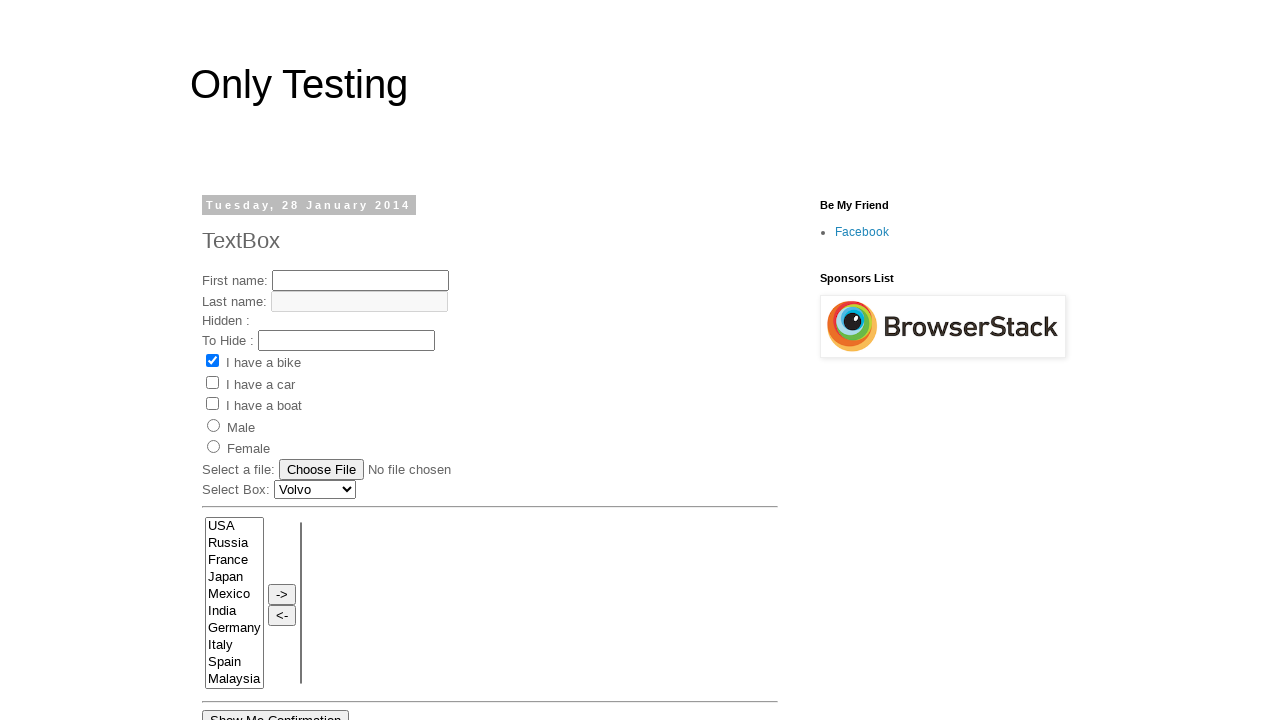

Selected USA and Russia from the multiple select dropdown on select[name='FromLB']
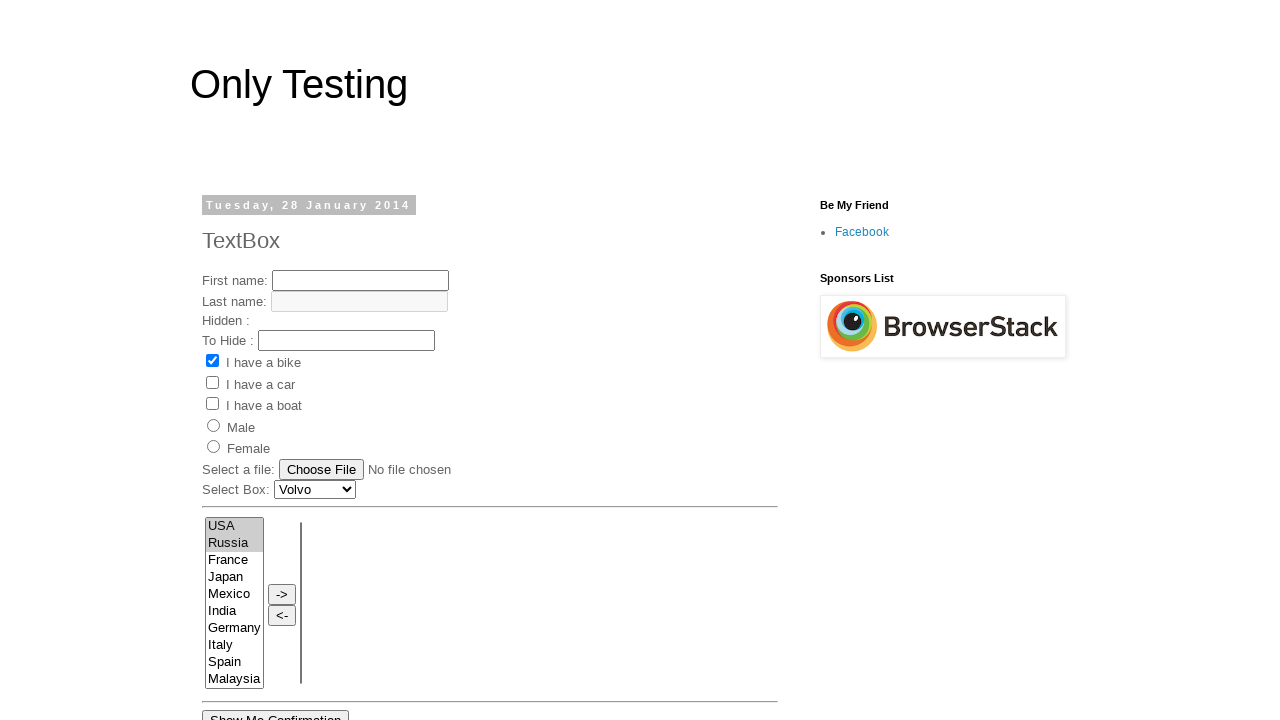

Selected USA, Russia, and India from the multiple select dropdown on select[name='FromLB']
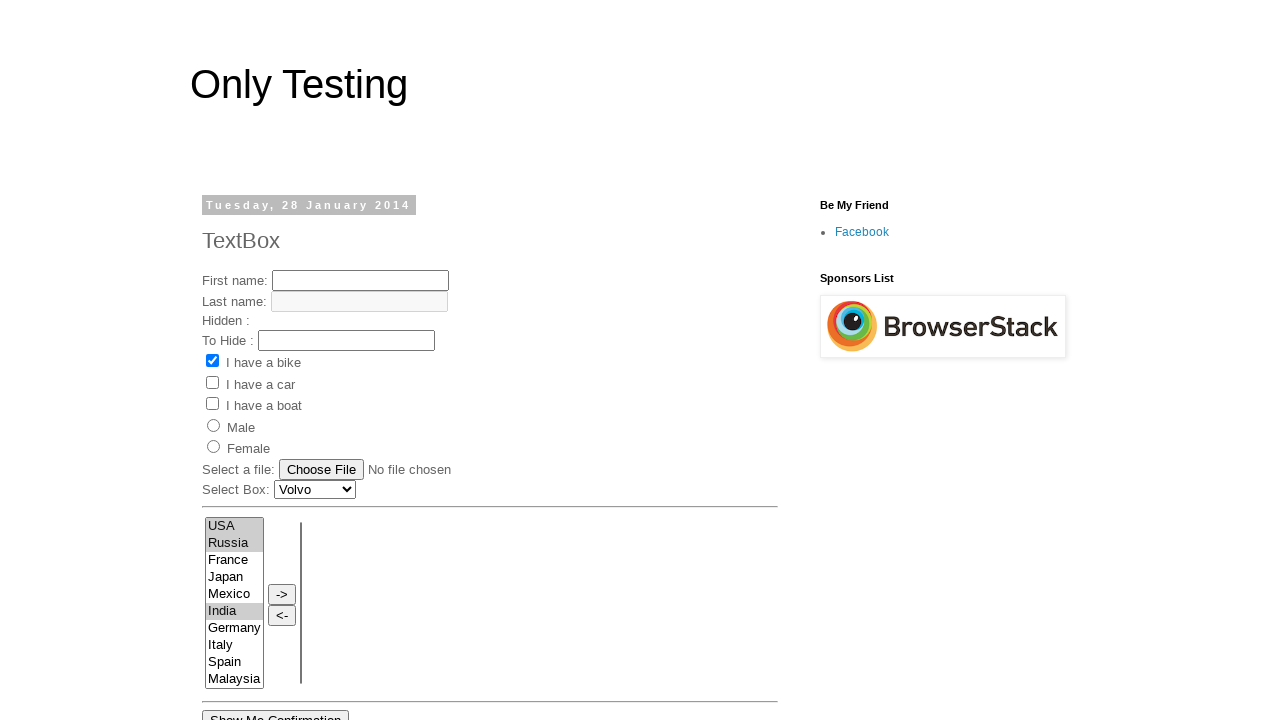

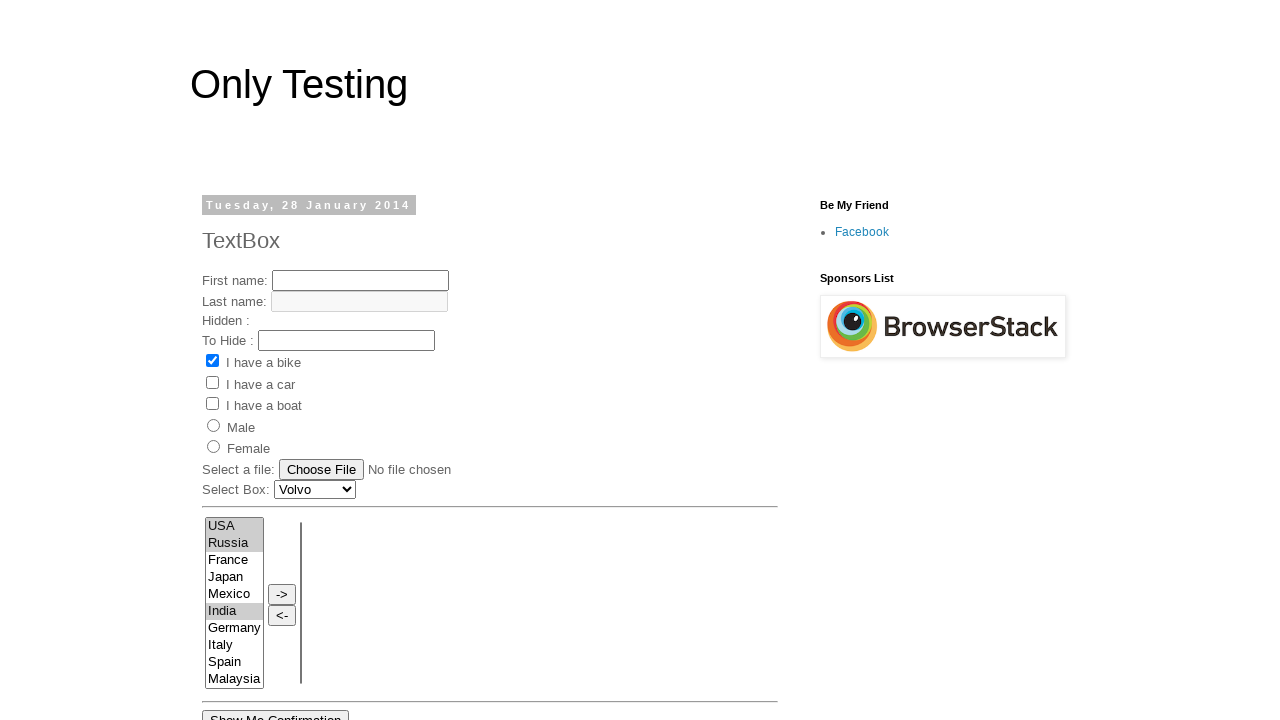